Navigates to the OrangeHRM demo site and verifies the page loads successfully by waiting for the page to be ready.

Starting URL: https://opensource-demo.orangehrmlive.com/

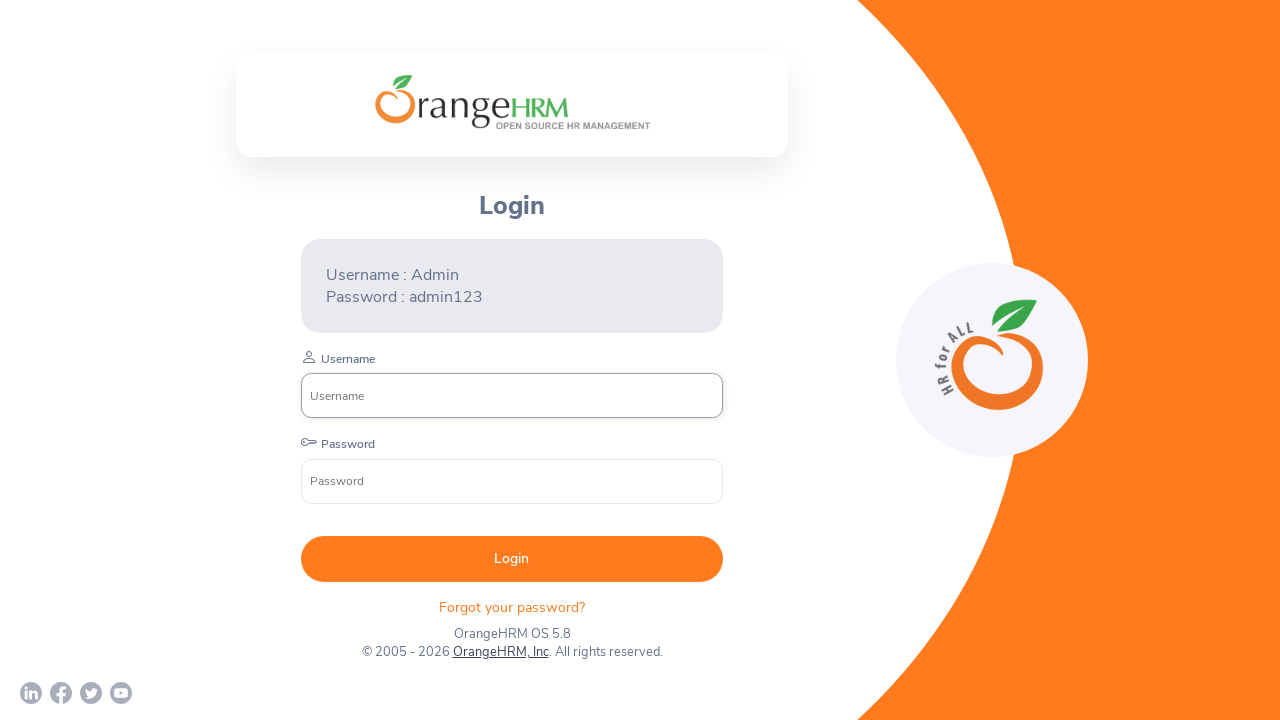

Waited for page to reach networkidle state
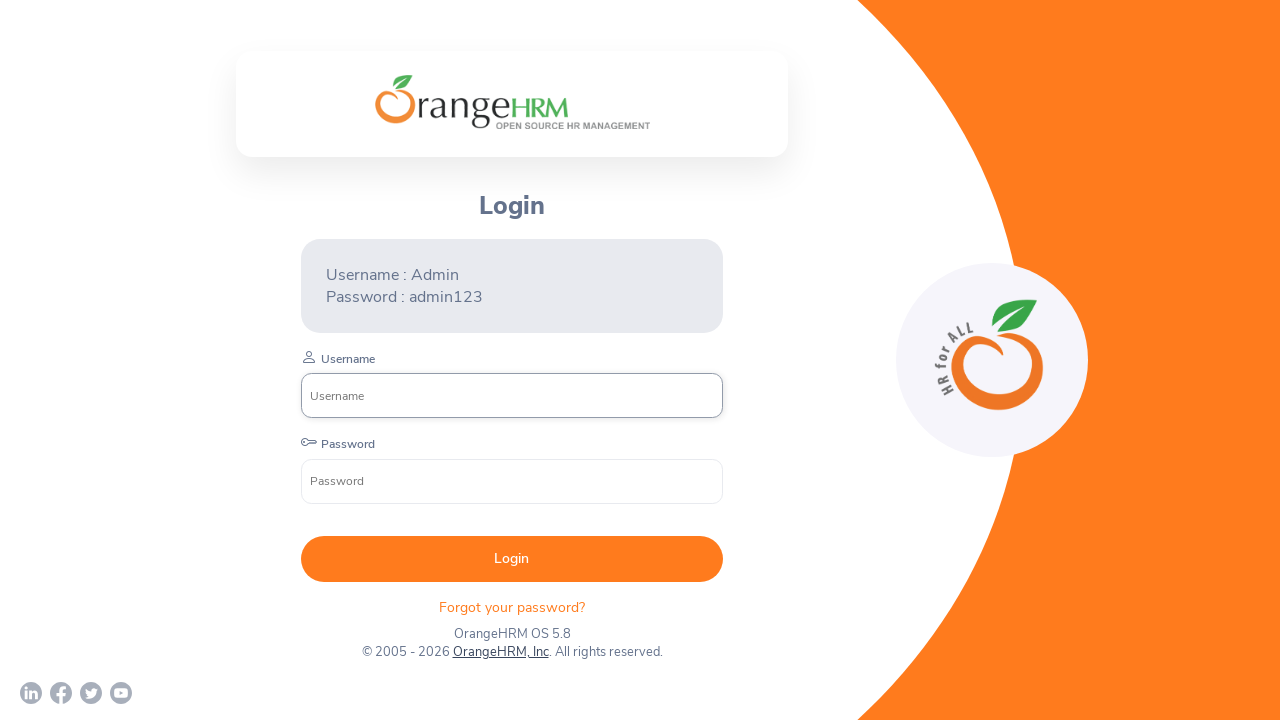

Verified login form username field is present on OrangeHRM demo site
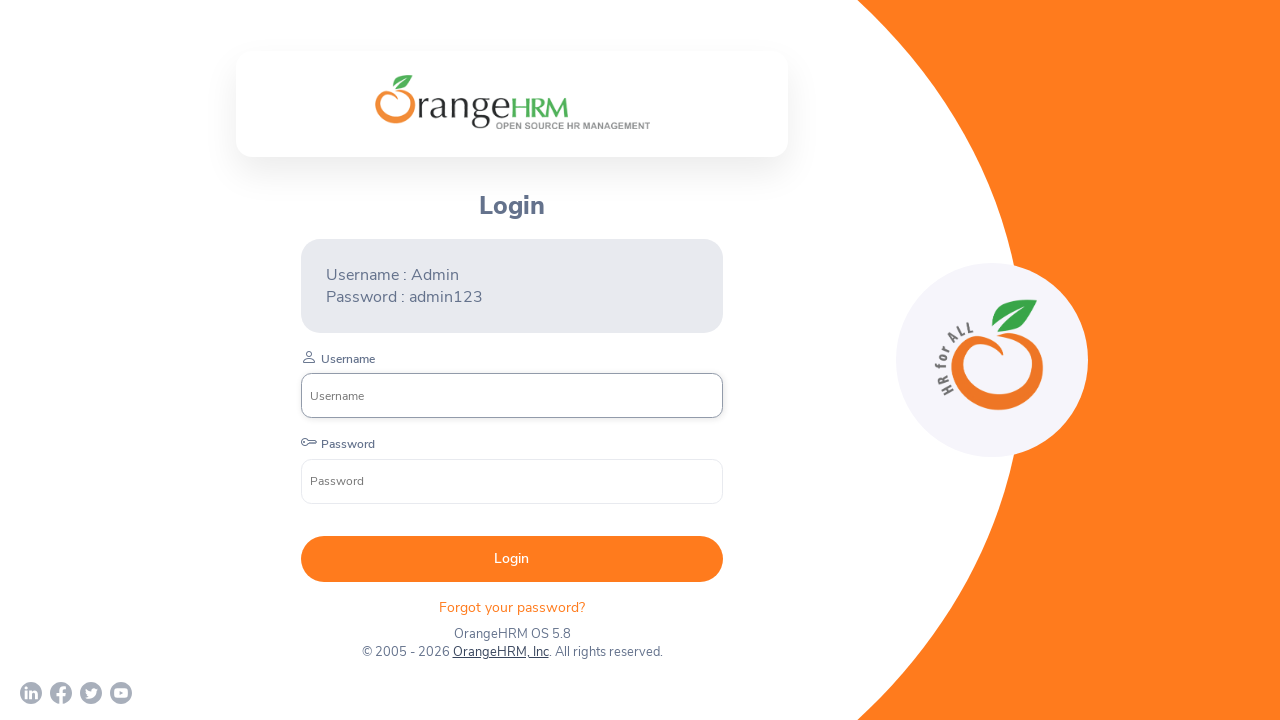

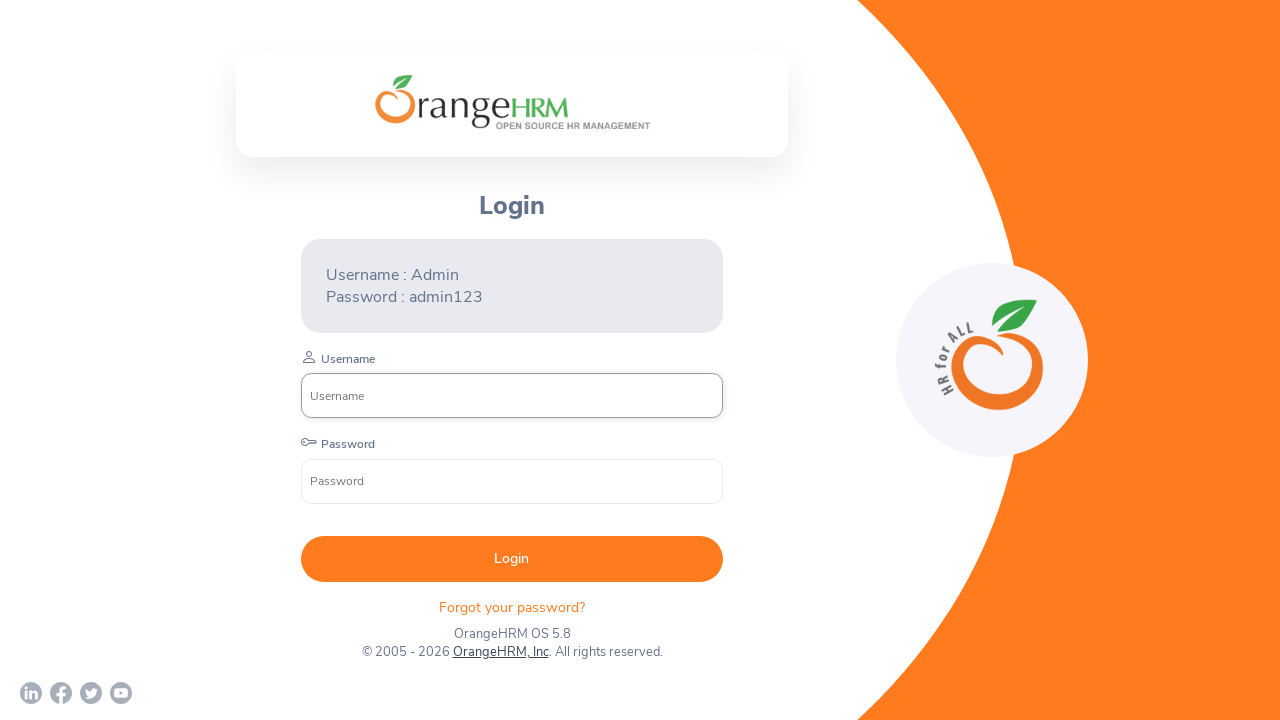